Tests TinyMCE WYSIWYG editor by switching to iframe and inserting text content using JavaScript

Starting URL: https://the-internet.herokuapp.com/tinymce

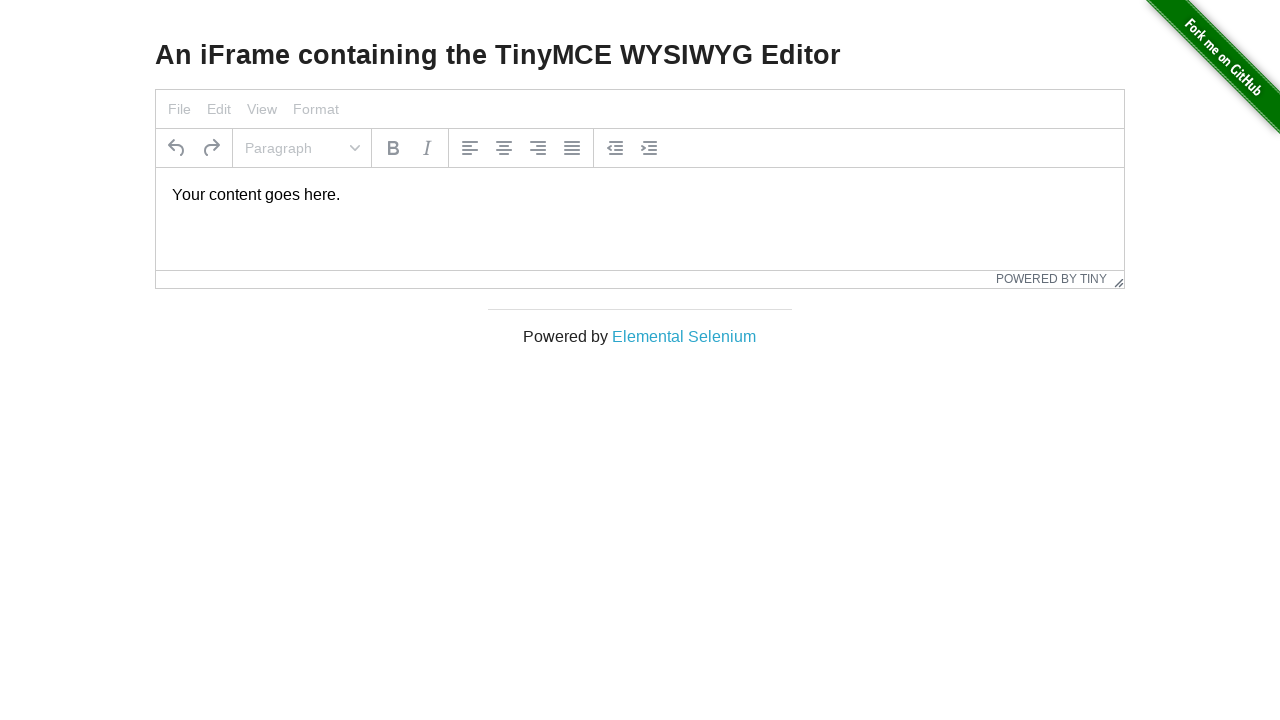

Located TinyMCE iframe
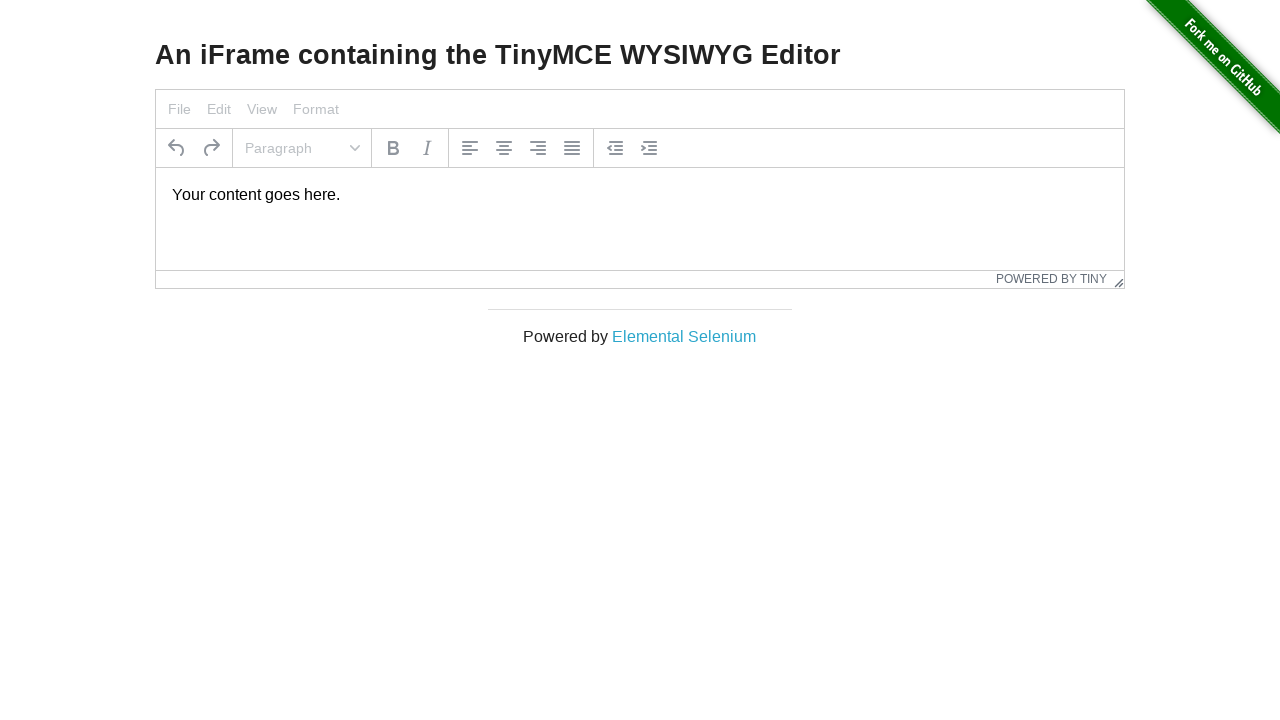

Inserted 'Hello world' text into TinyMCE editor
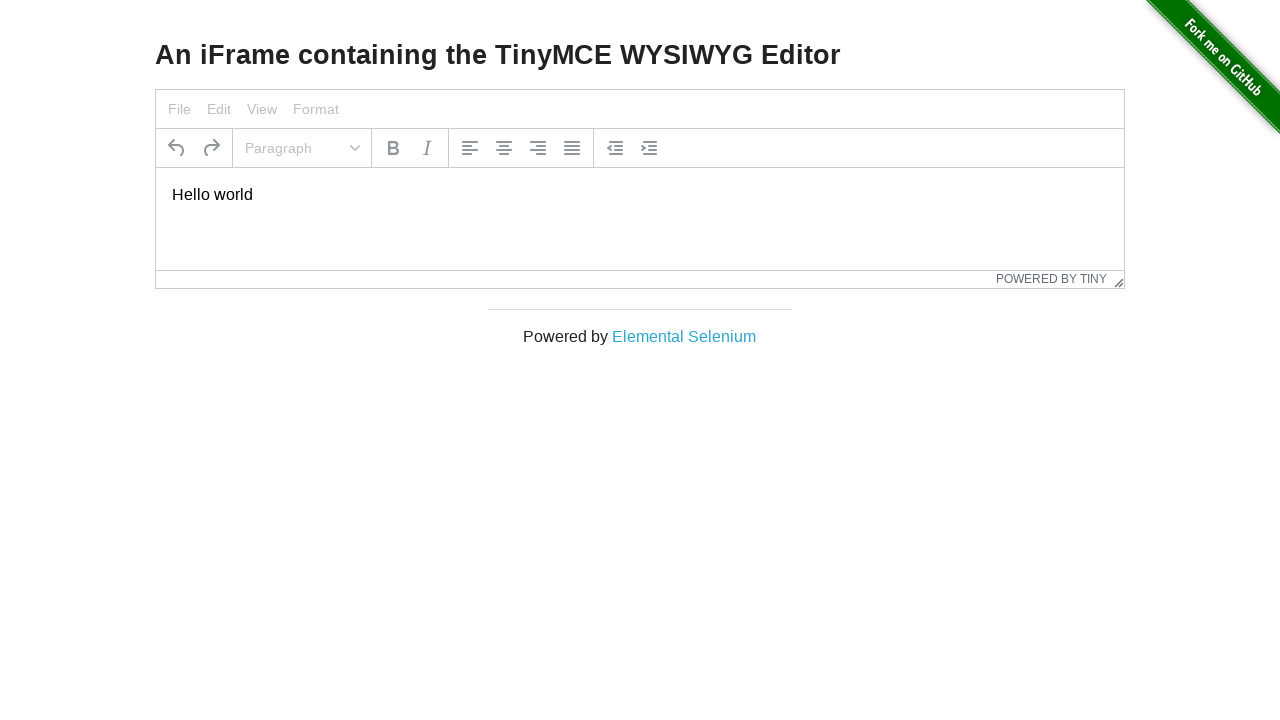

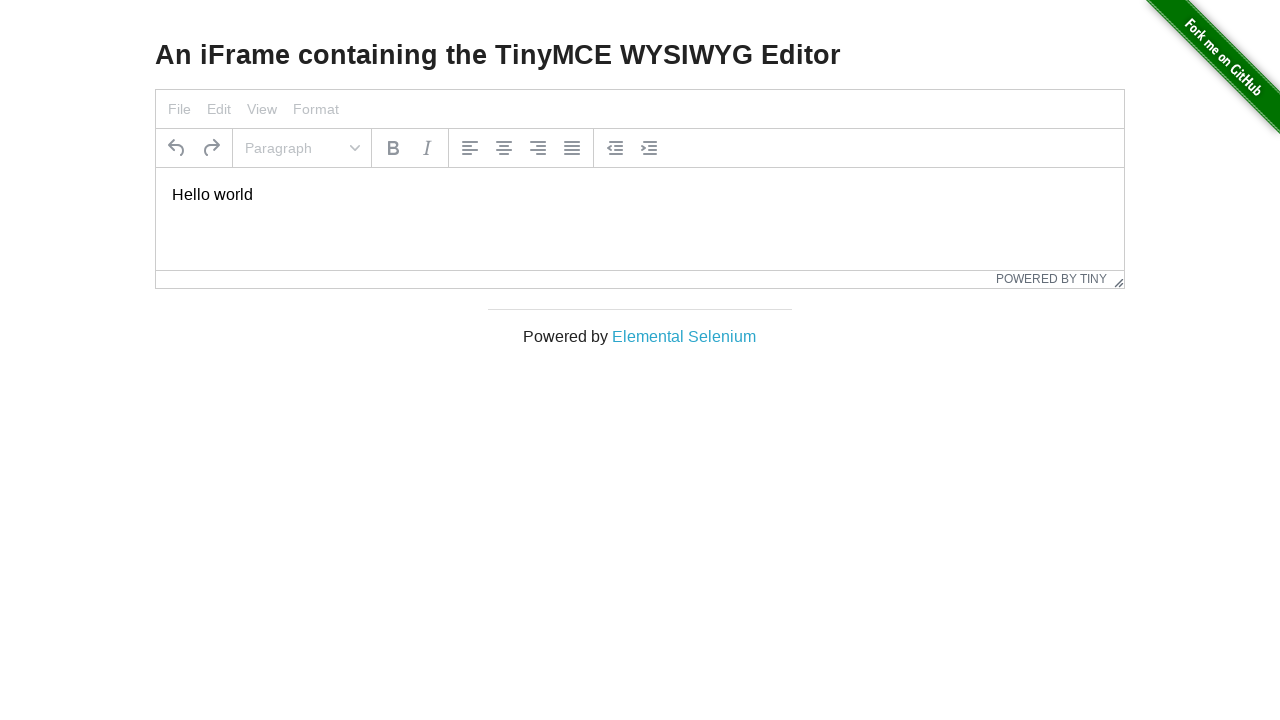